Tests mouse hover functionality on the Sports navigation link on ShopClues wholesale page to trigger dropdown/submenu display

Starting URL: https://www.shopclues.com/wholesale.html

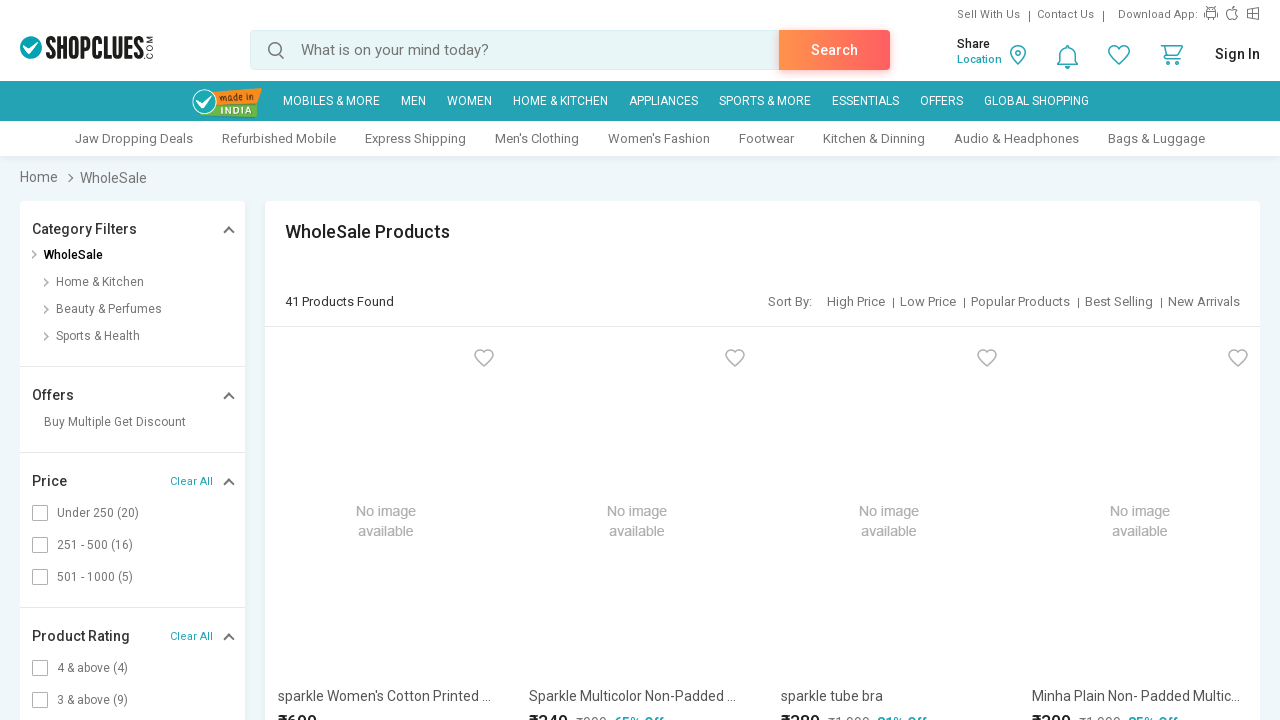

Hovered over Sports navigation link to trigger dropdown menu at (764, 101) on #nav_45
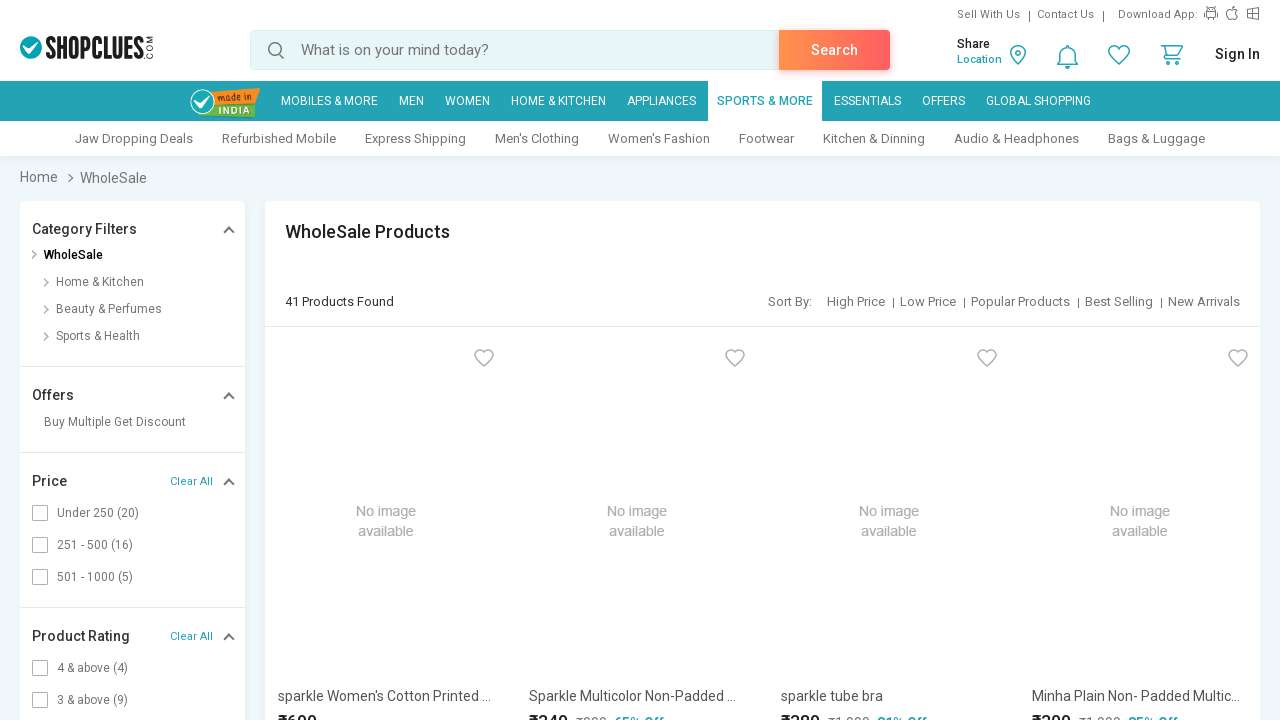

Waited 1 second for dropdown/submenu to appear after hover
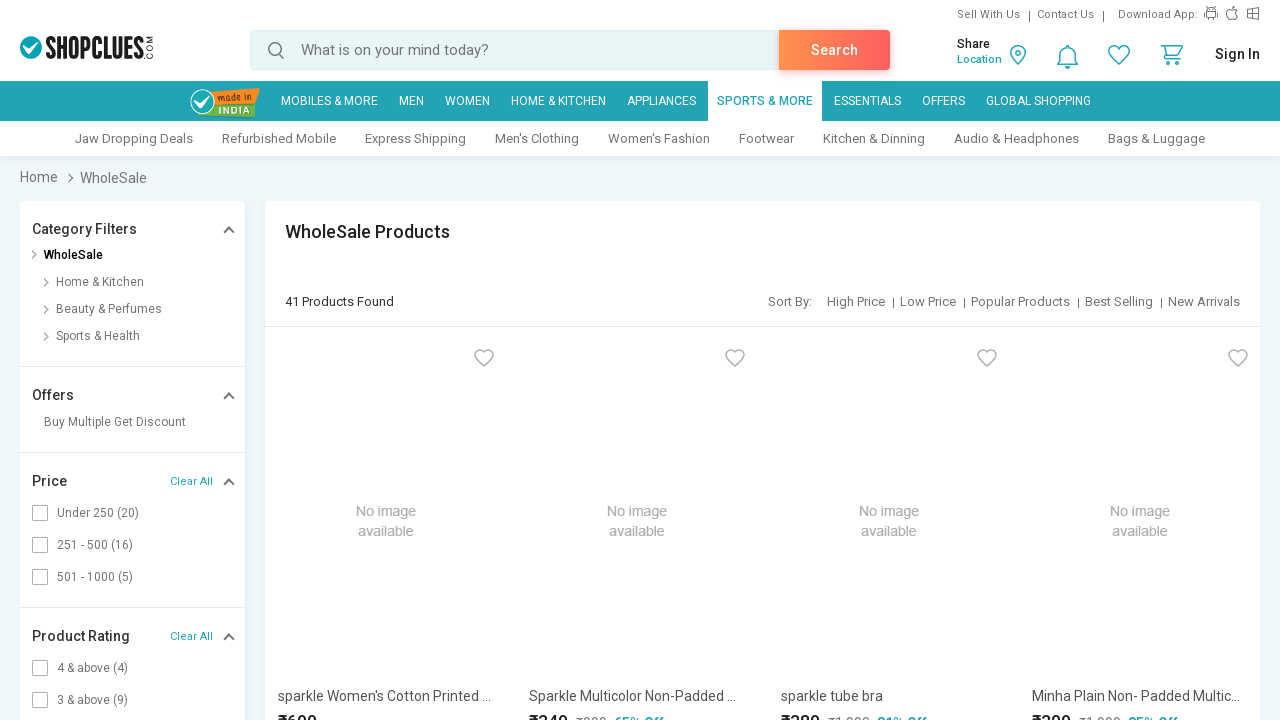

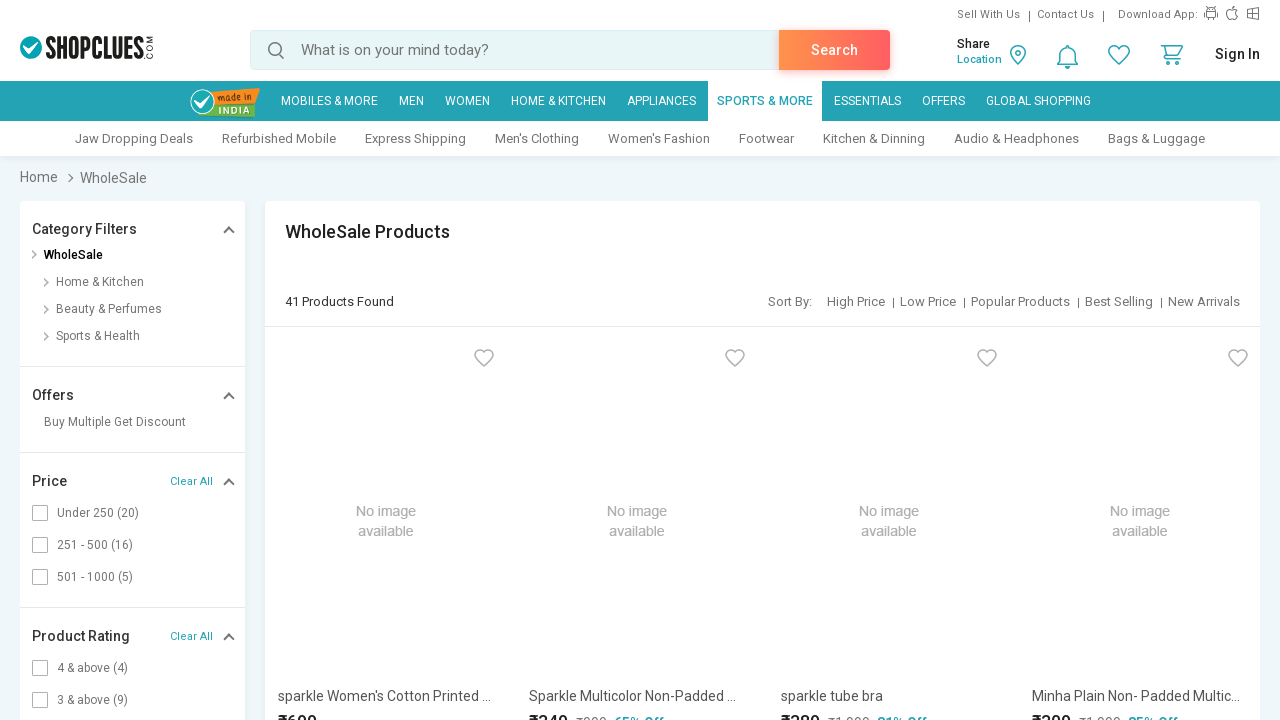